Navigates to a page, clicks a link found by a calculated numeric text value, then fills out a form with personal information (first name, last name, city, country) and submits it.

Starting URL: http://suninjuly.github.io/find_link_text

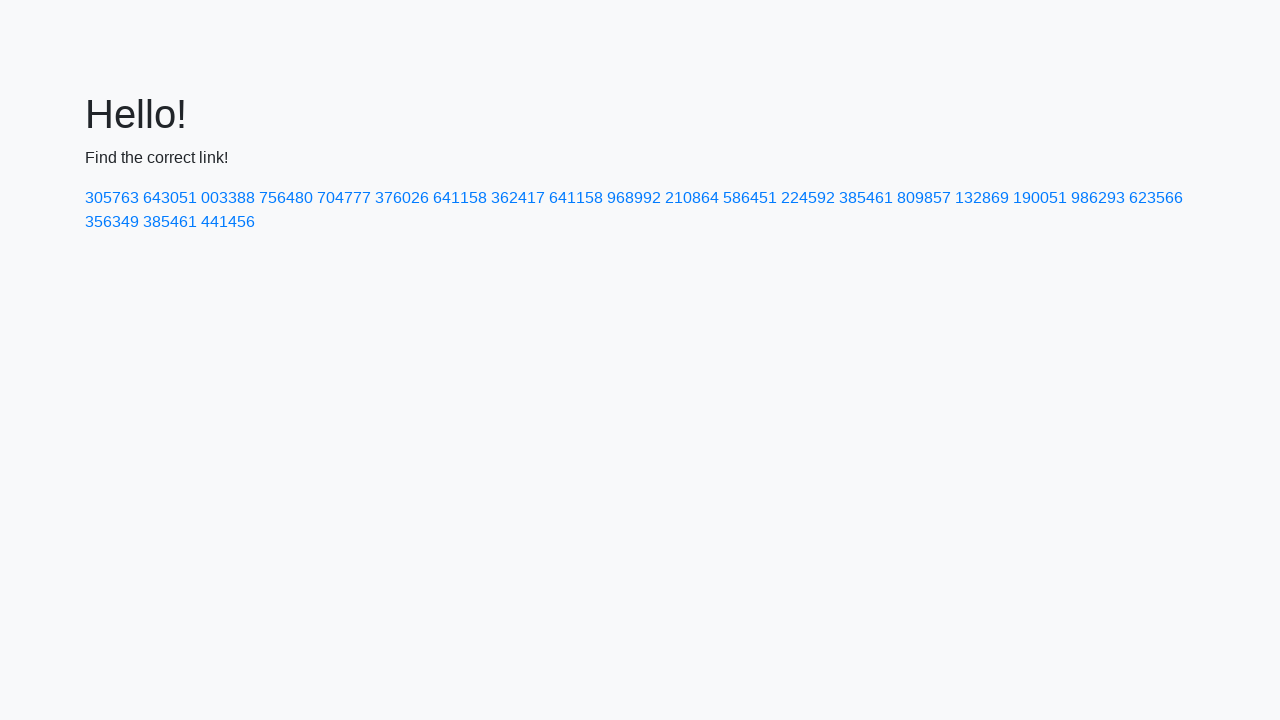

Clicked link with calculated text value '224592' at (808, 198) on a:text-matches('224592')
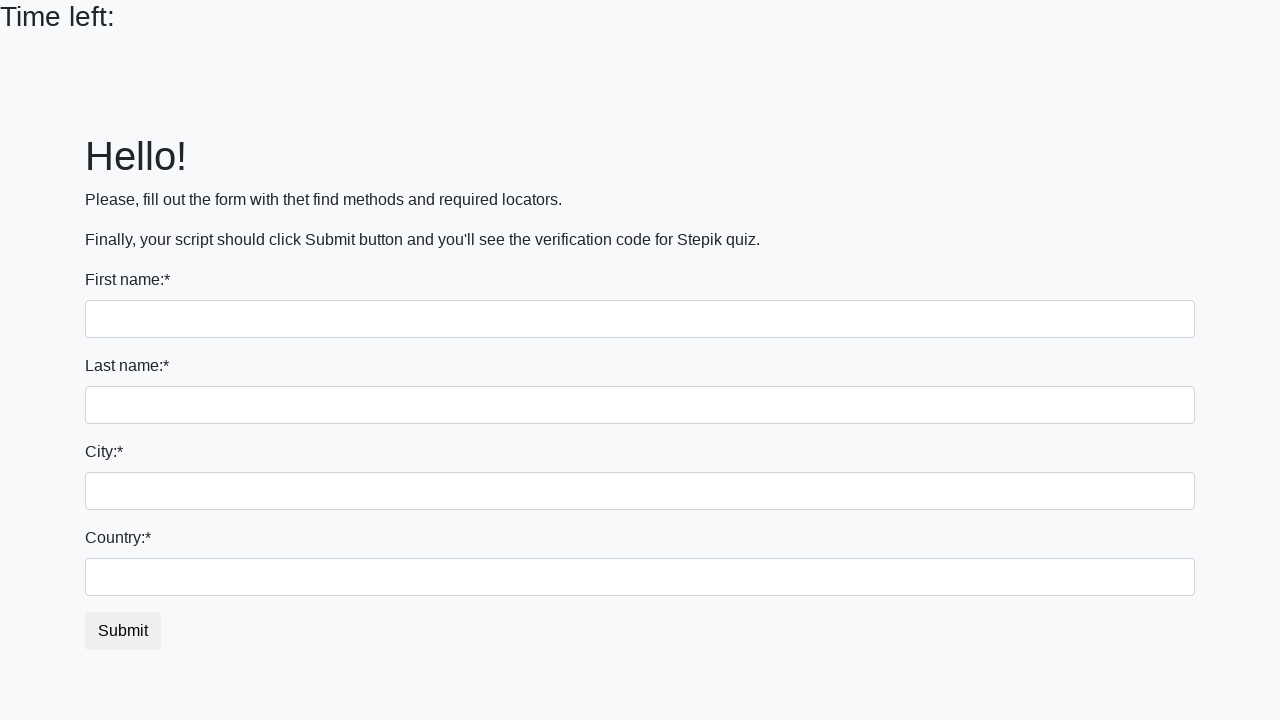

Filled first name field with 'Ivan' on input
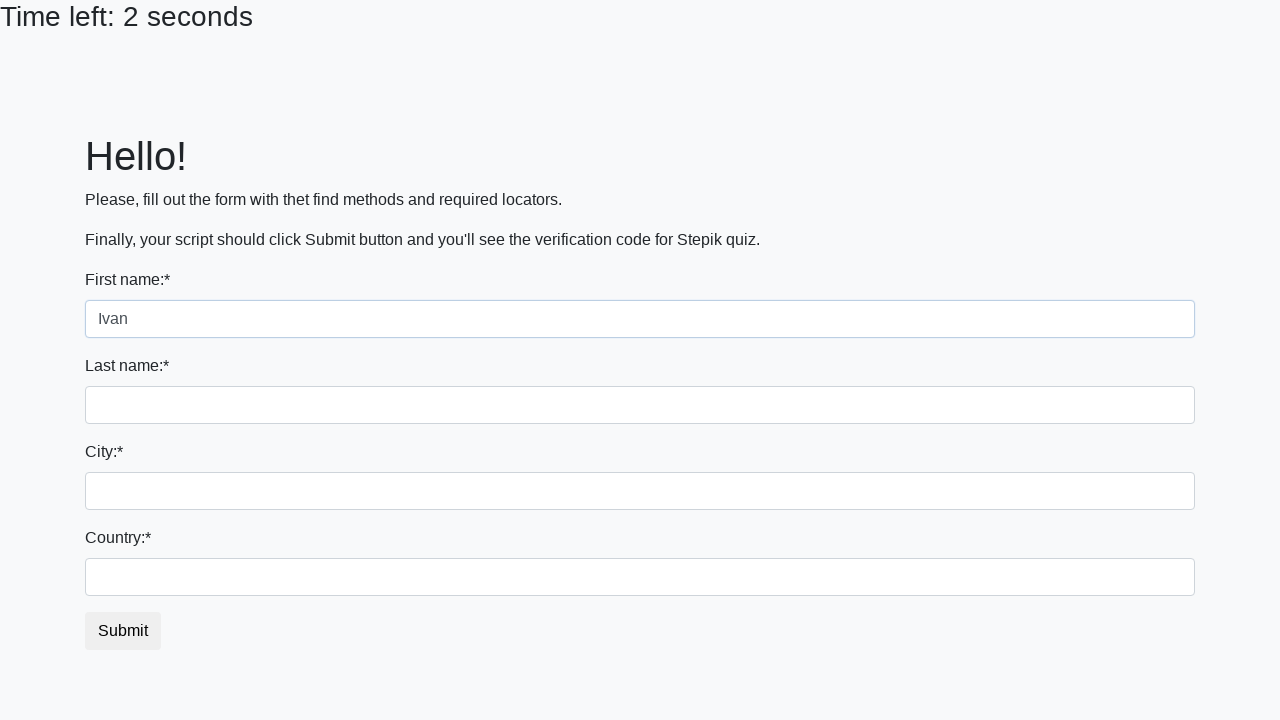

Filled last name field with 'Petrov' on input[name='last_name']
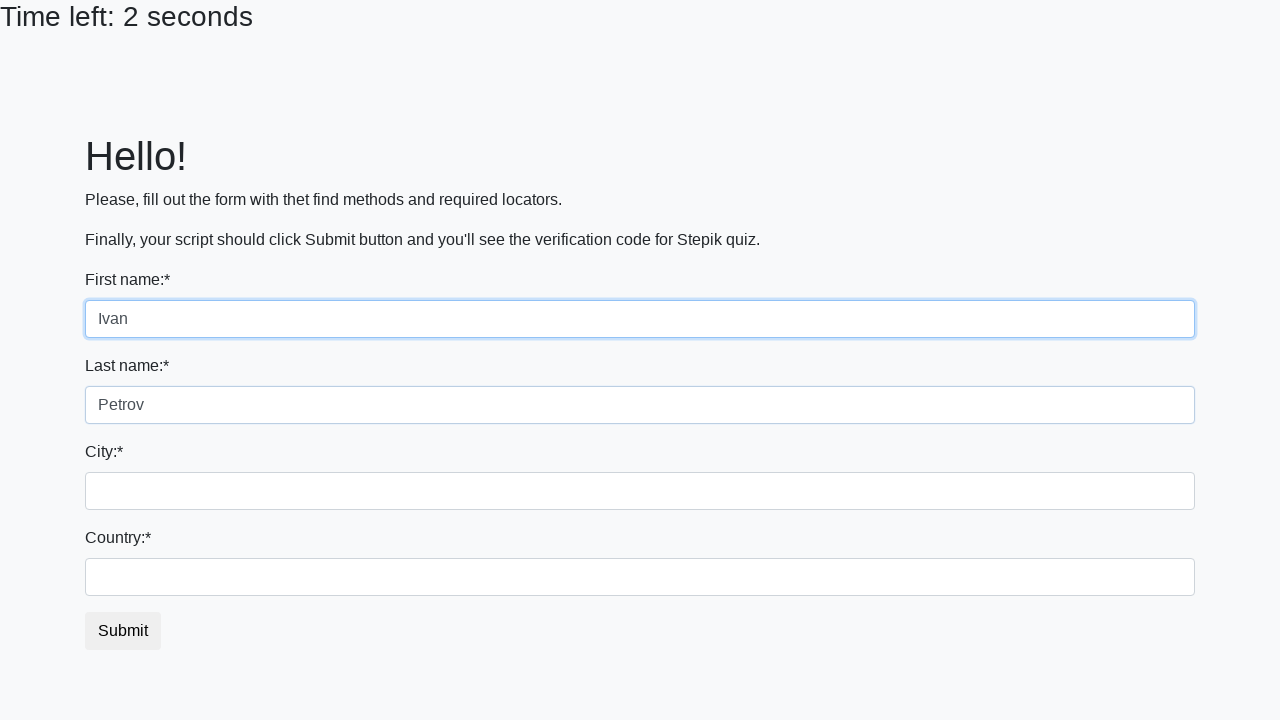

Filled city field with 'Smolensk' on .city
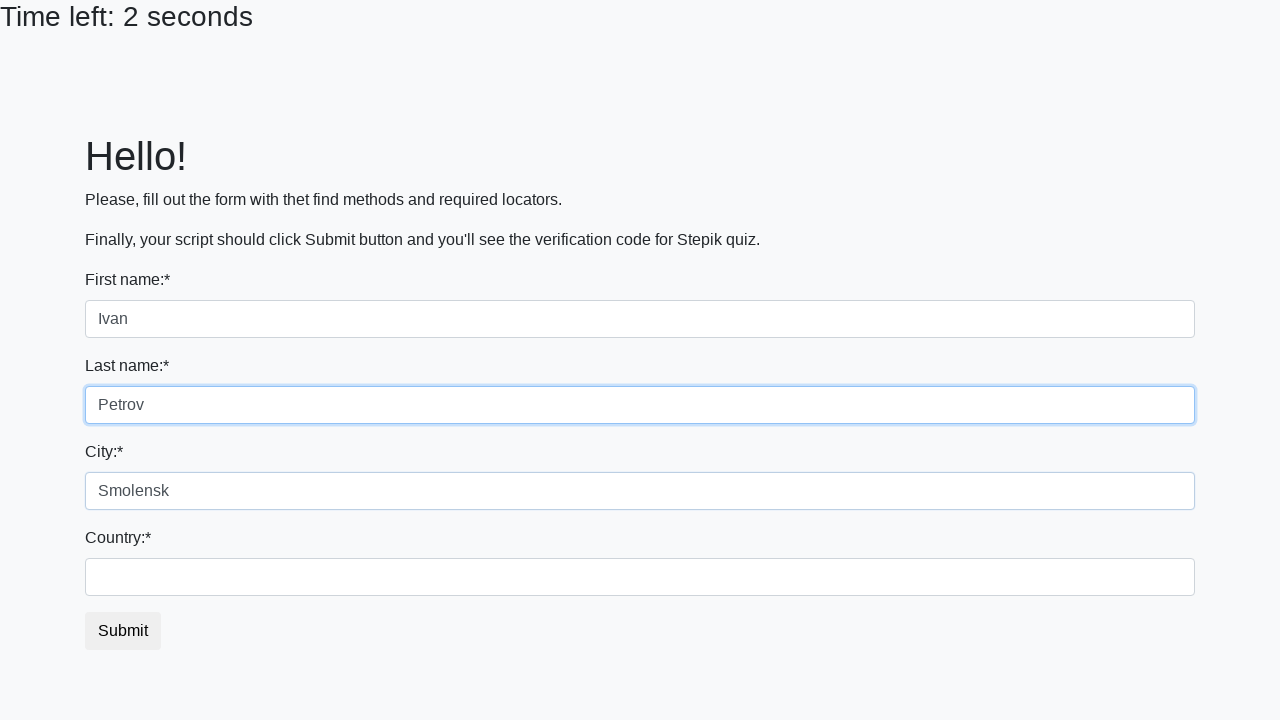

Filled country field with 'Russia' on #country
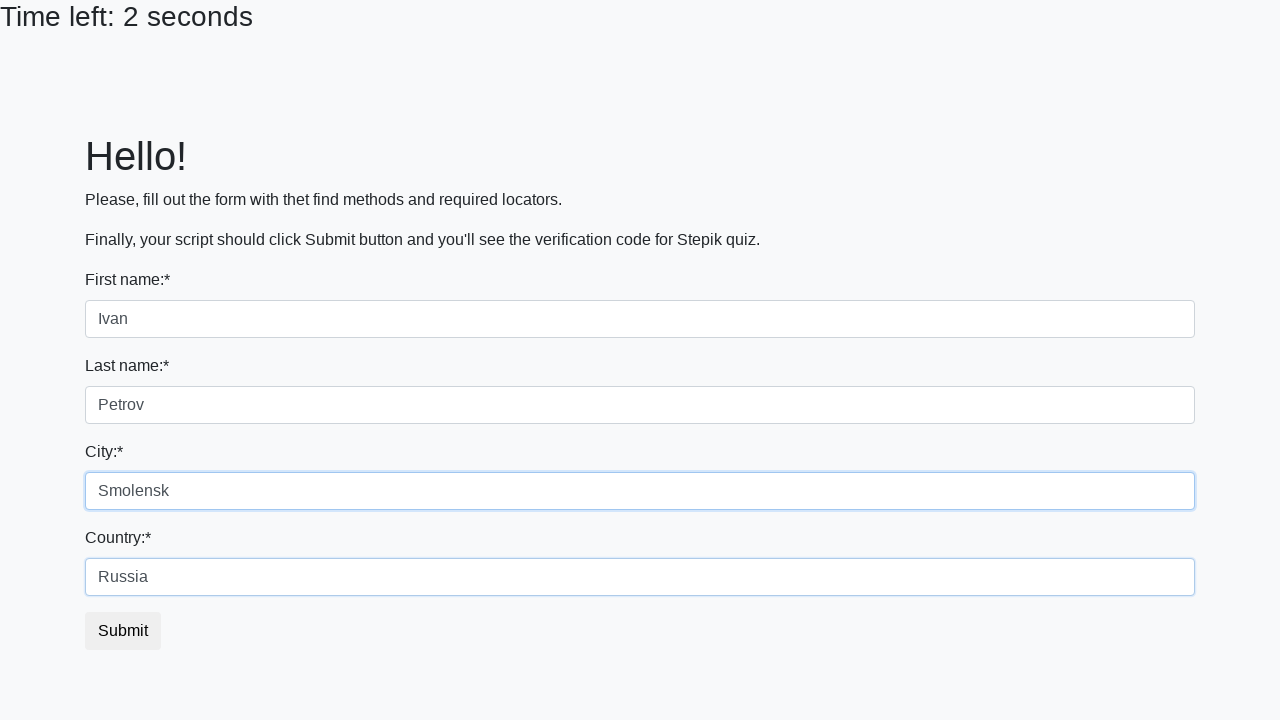

Clicked submit button to submit form at (123, 631) on button.btn
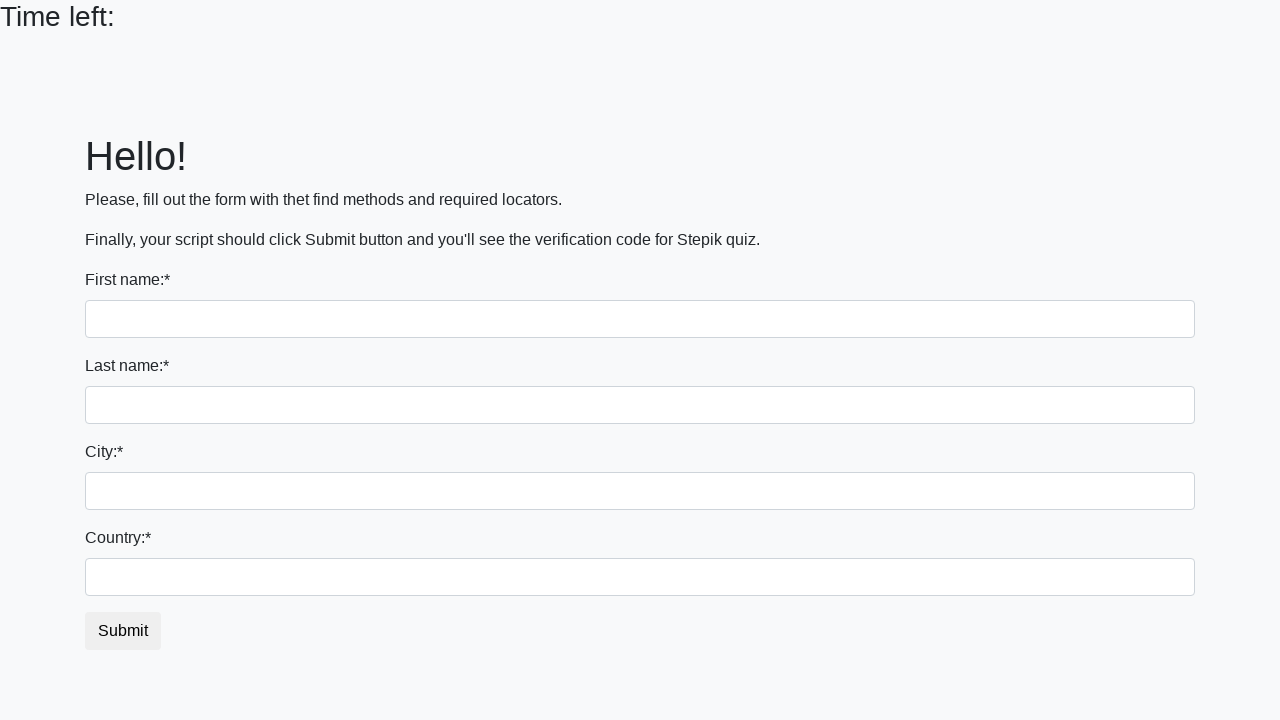

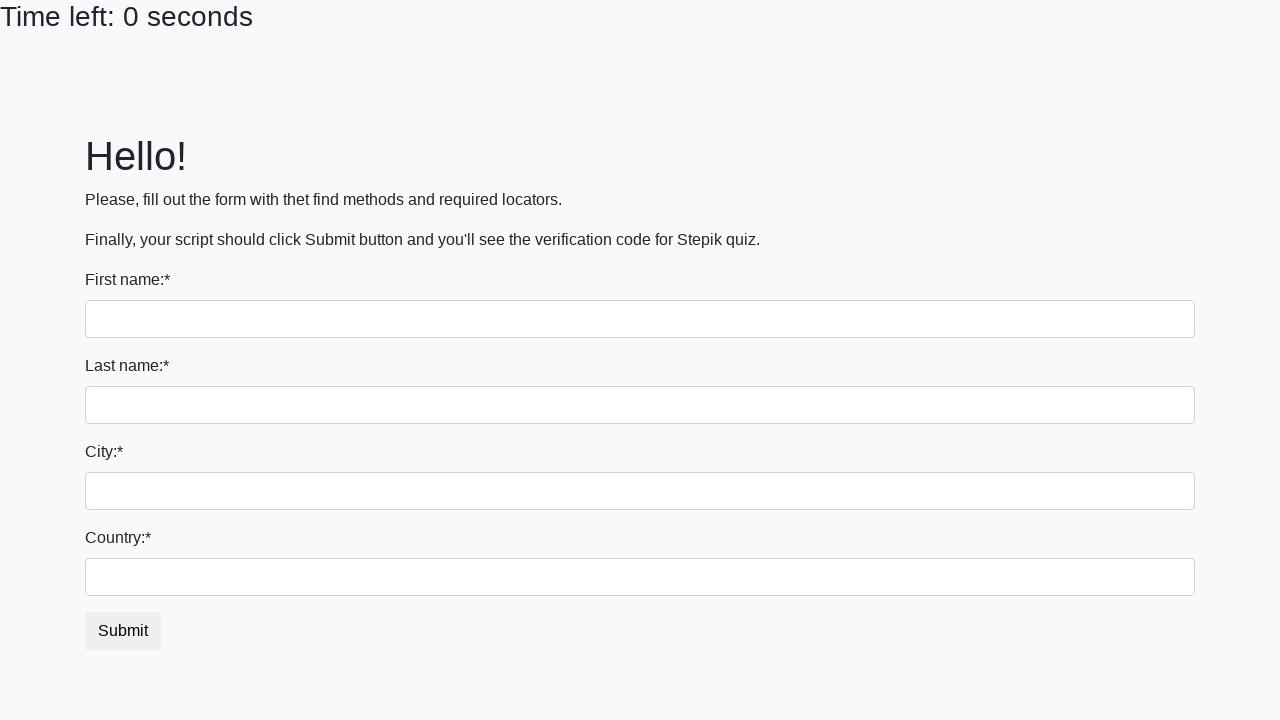